Tests Ctrl+clicking the "Docs" link on the Angular.io homepage, which simulates opening the link in a new tab.

Starting URL: https://angular.io/

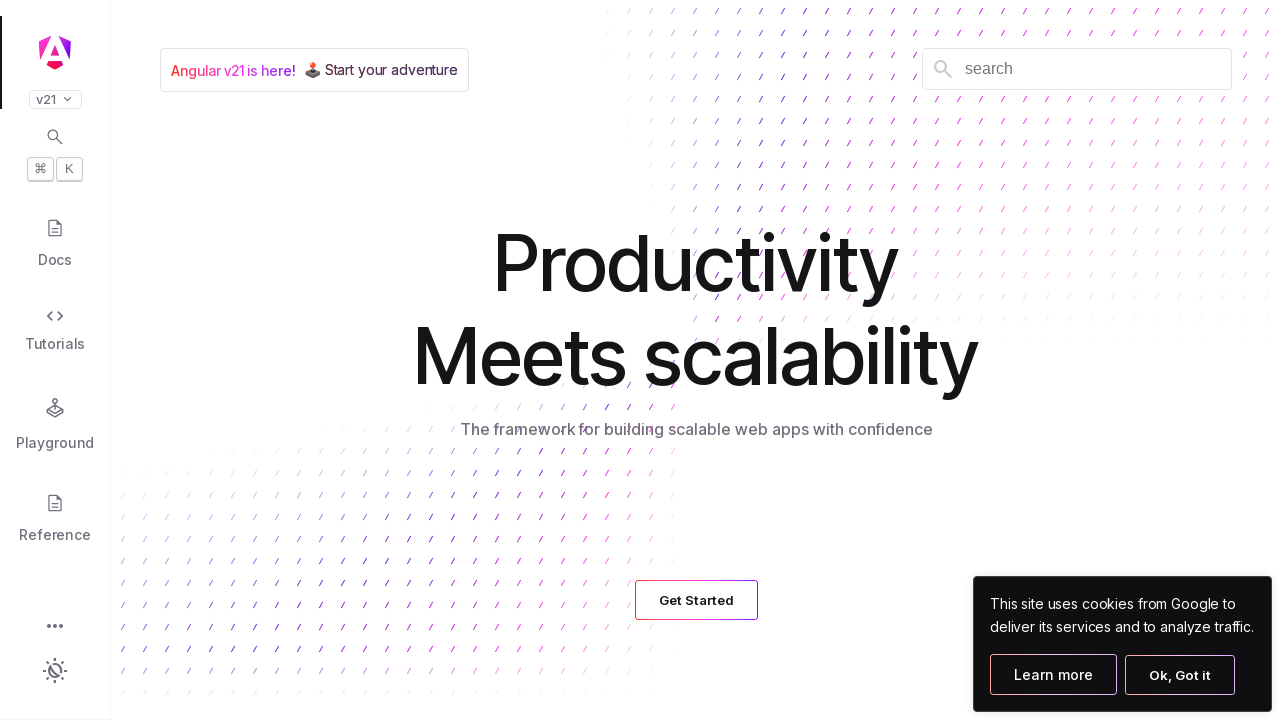

Located the 'Docs' link on the Angular.io homepage
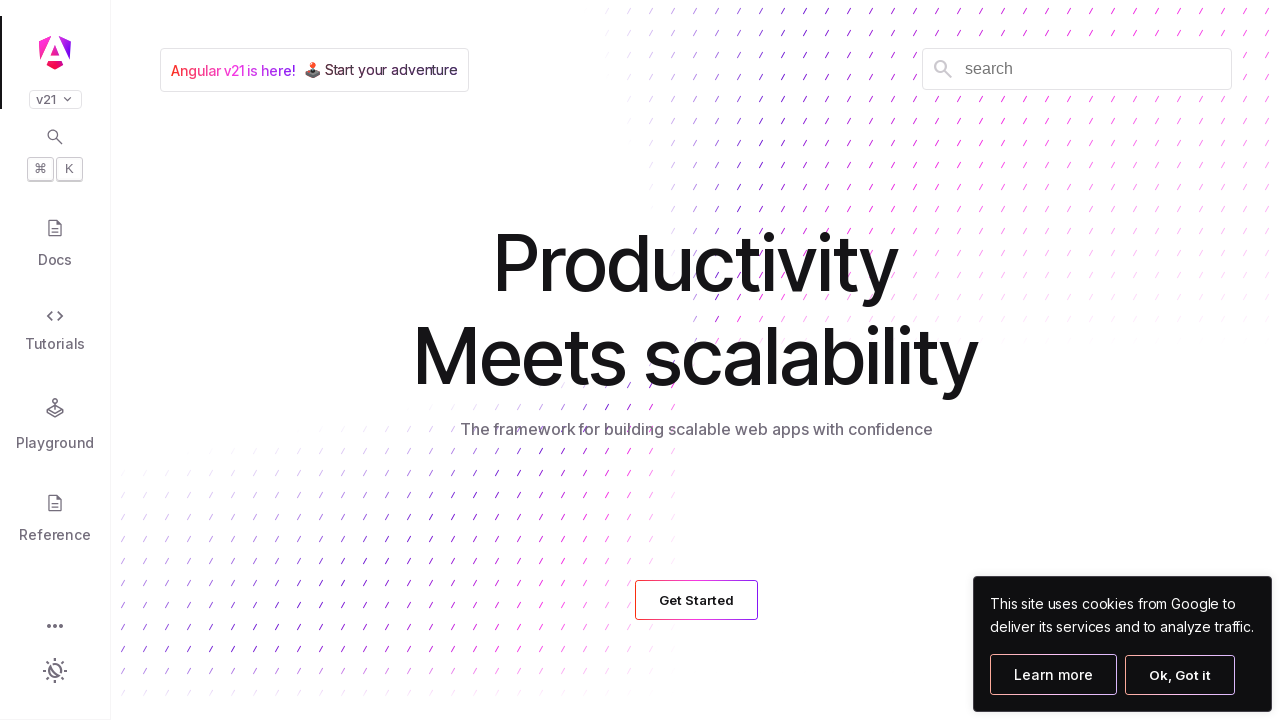

Pressed Ctrl key down
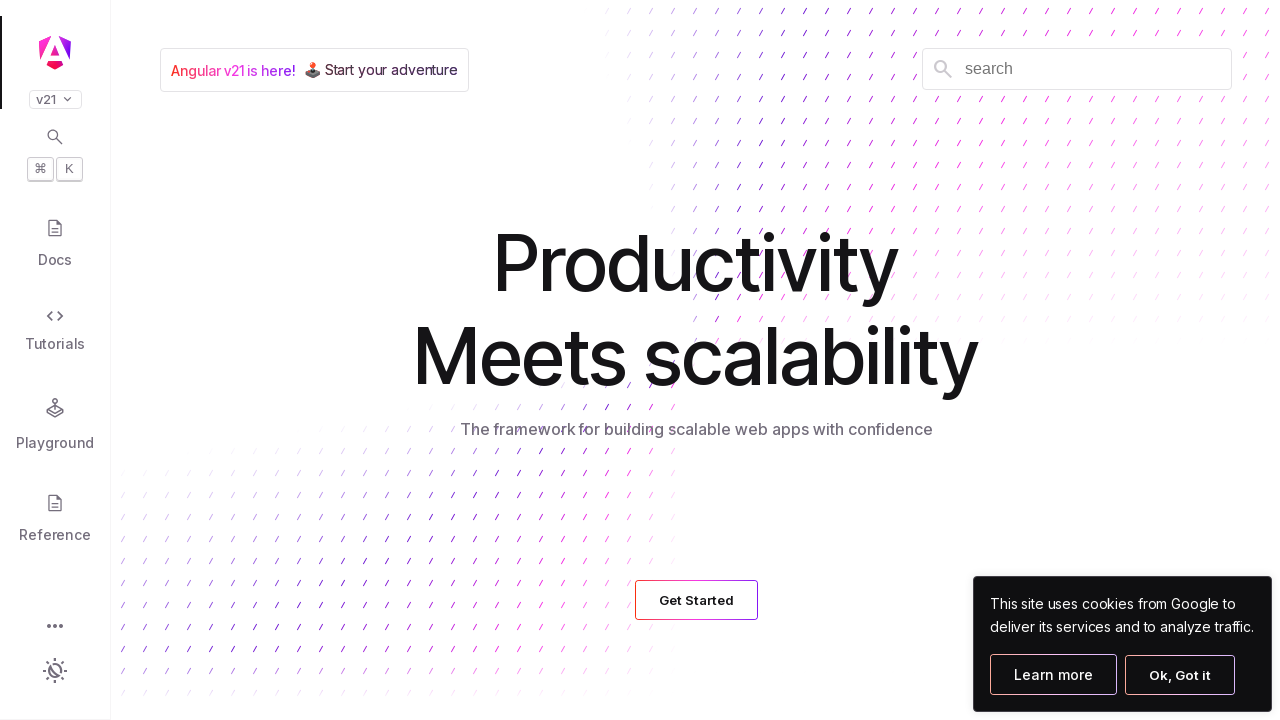

Clicked the 'Docs' link while holding Ctrl to open in new tab at (55, 245) on internal:role=link[name="Docs"s]
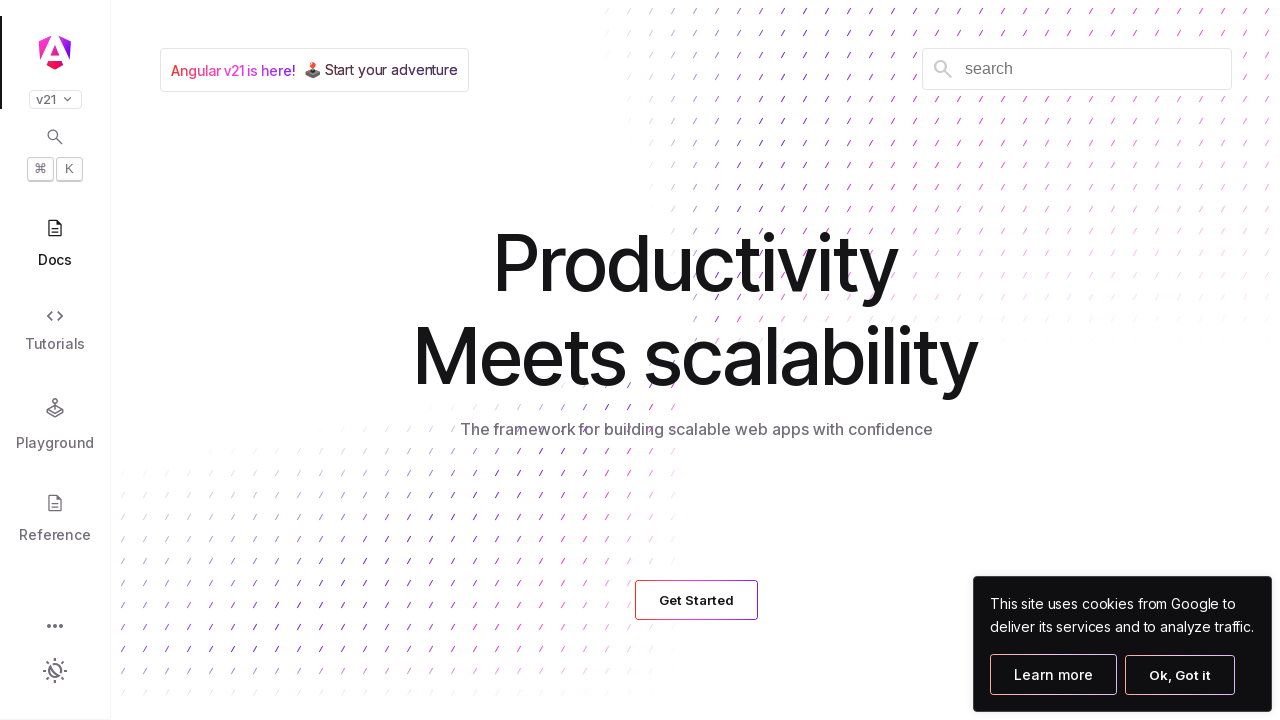

Released Ctrl key
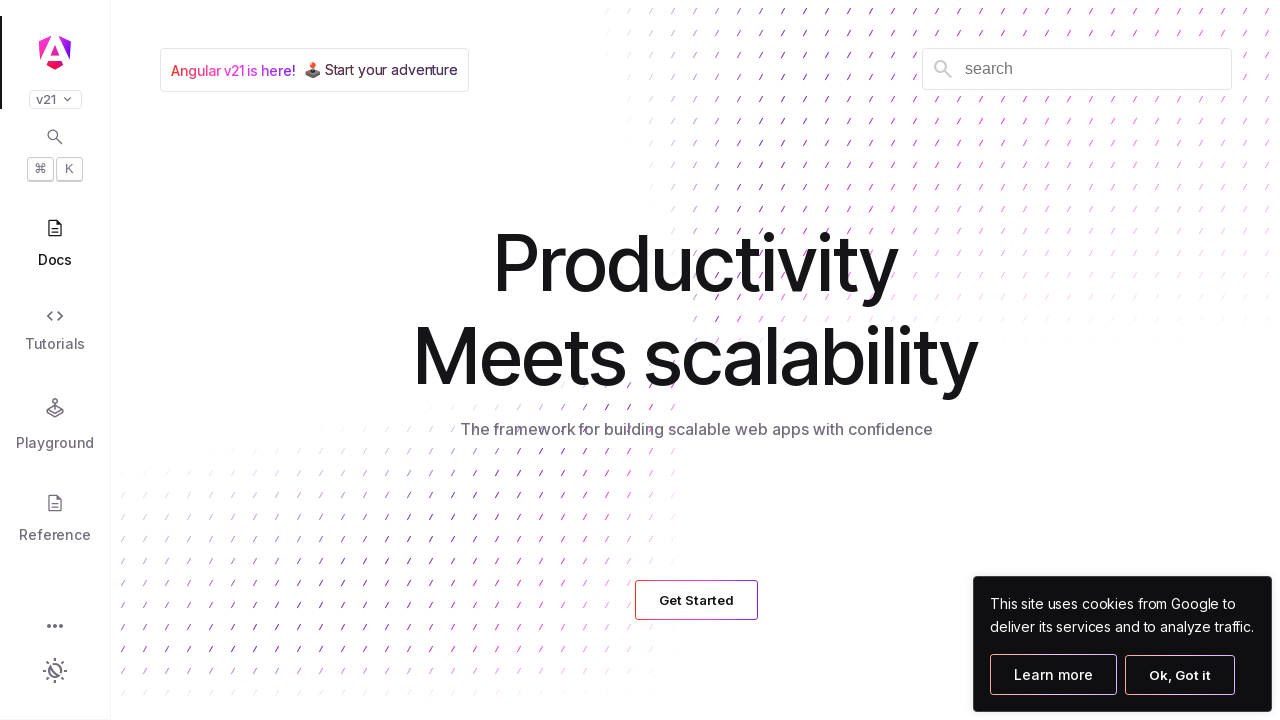

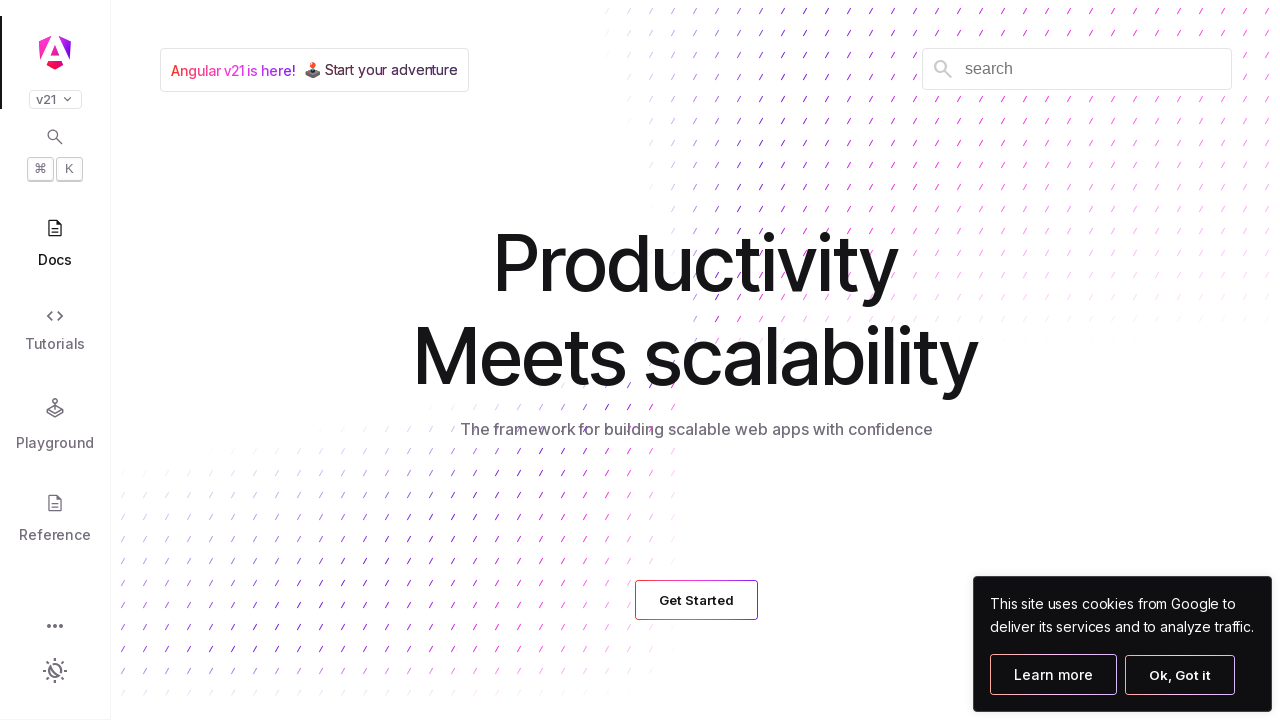